Tests Entry Ad page by handling the modal popup that appears and closing it

Starting URL: https://the-internet.herokuapp.com/

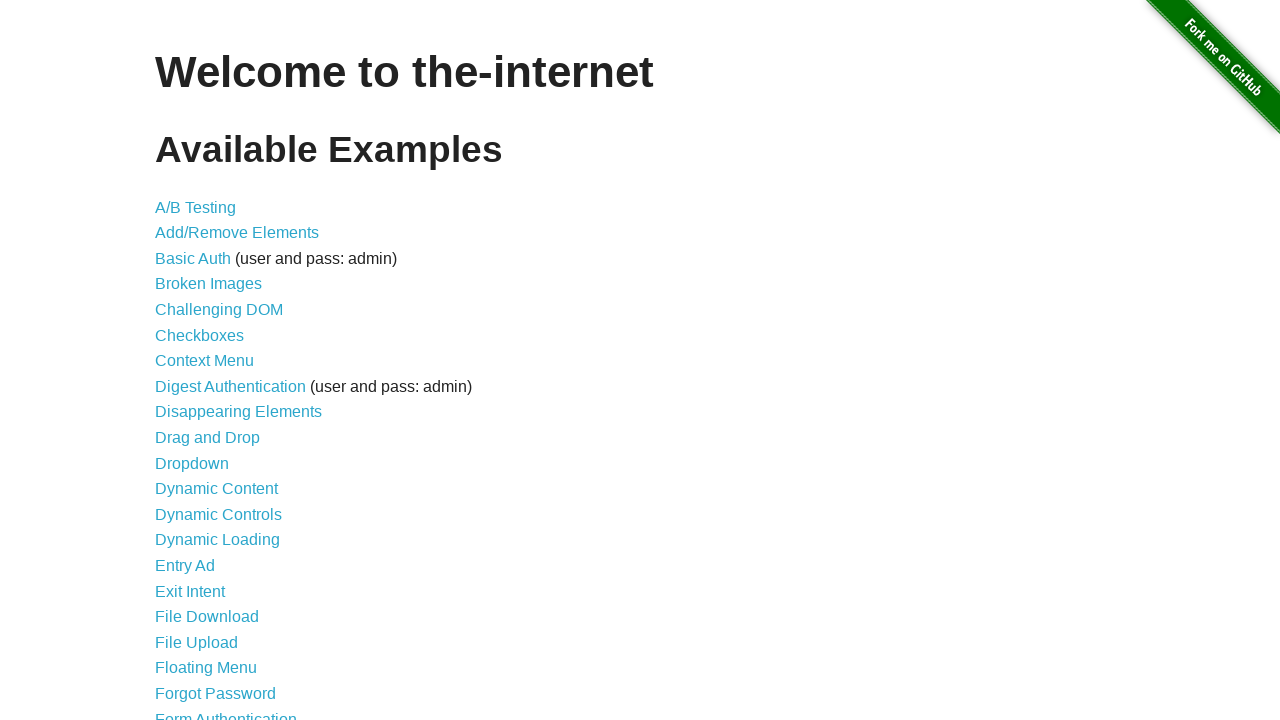

Clicked on Entry Ad link at (185, 566) on a[href='/entry_ad']
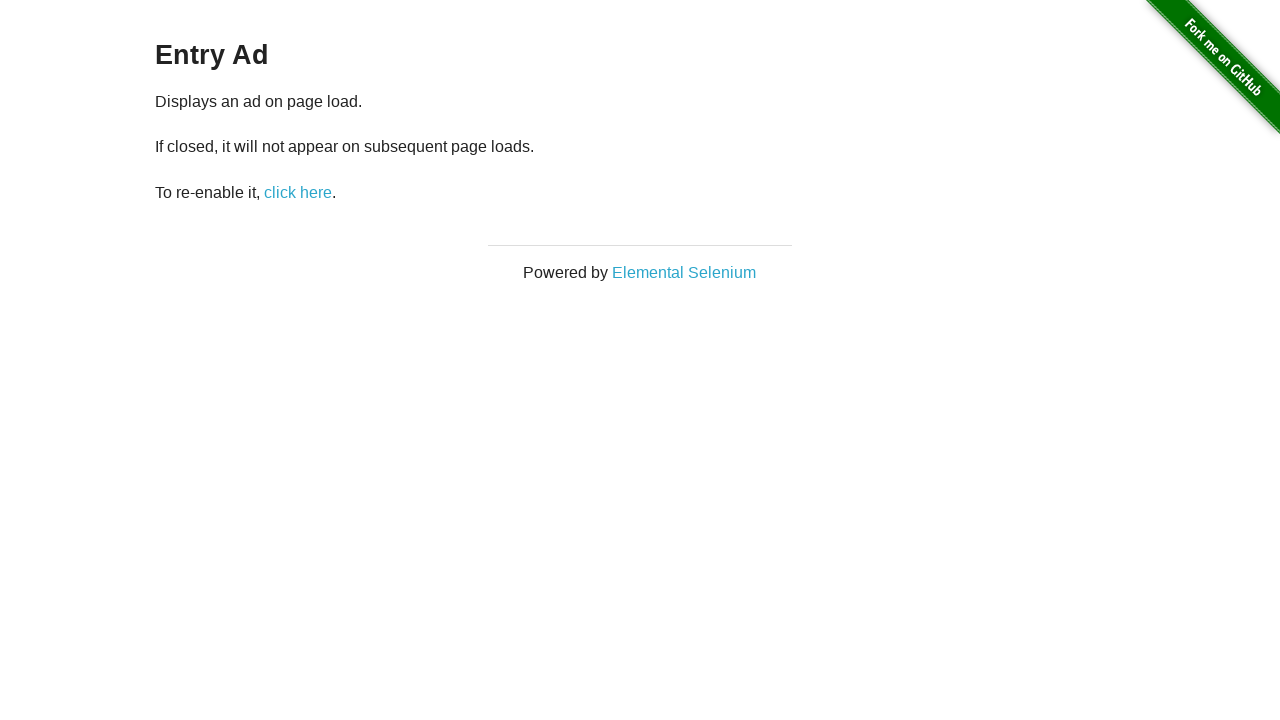

Modal popup appeared
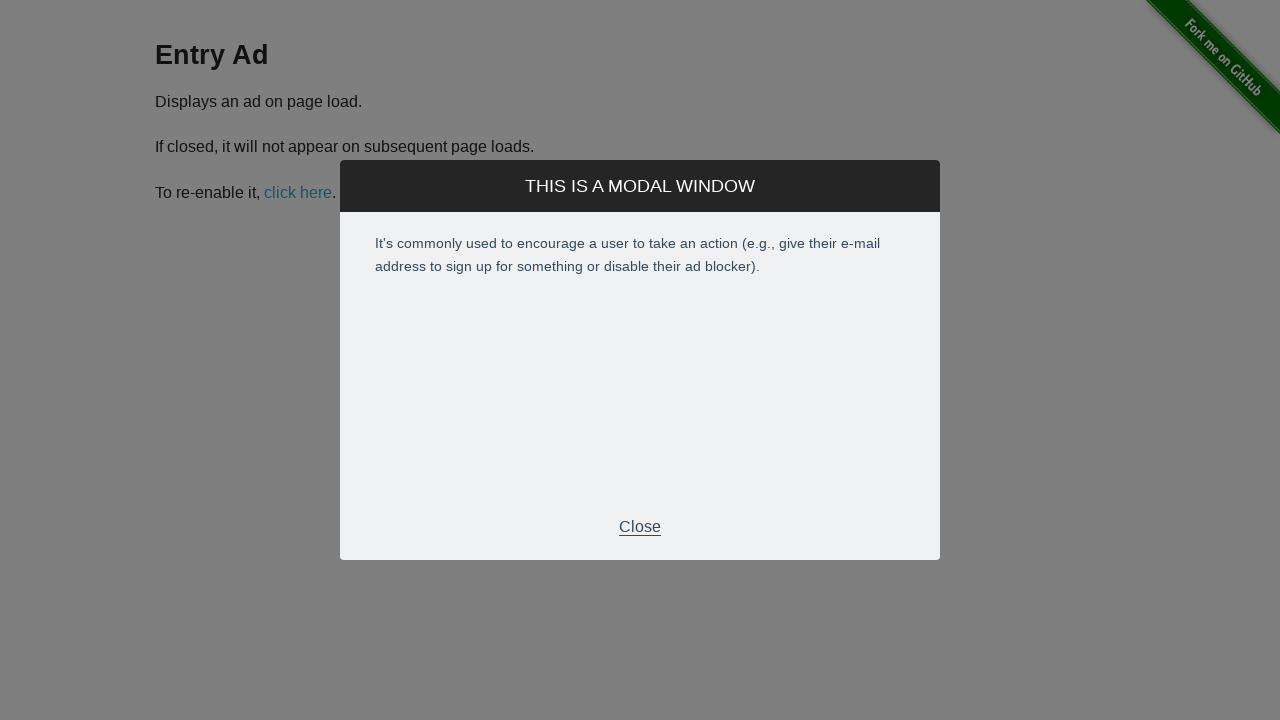

Clicked close button on modal at (640, 527) on .modal-footer p
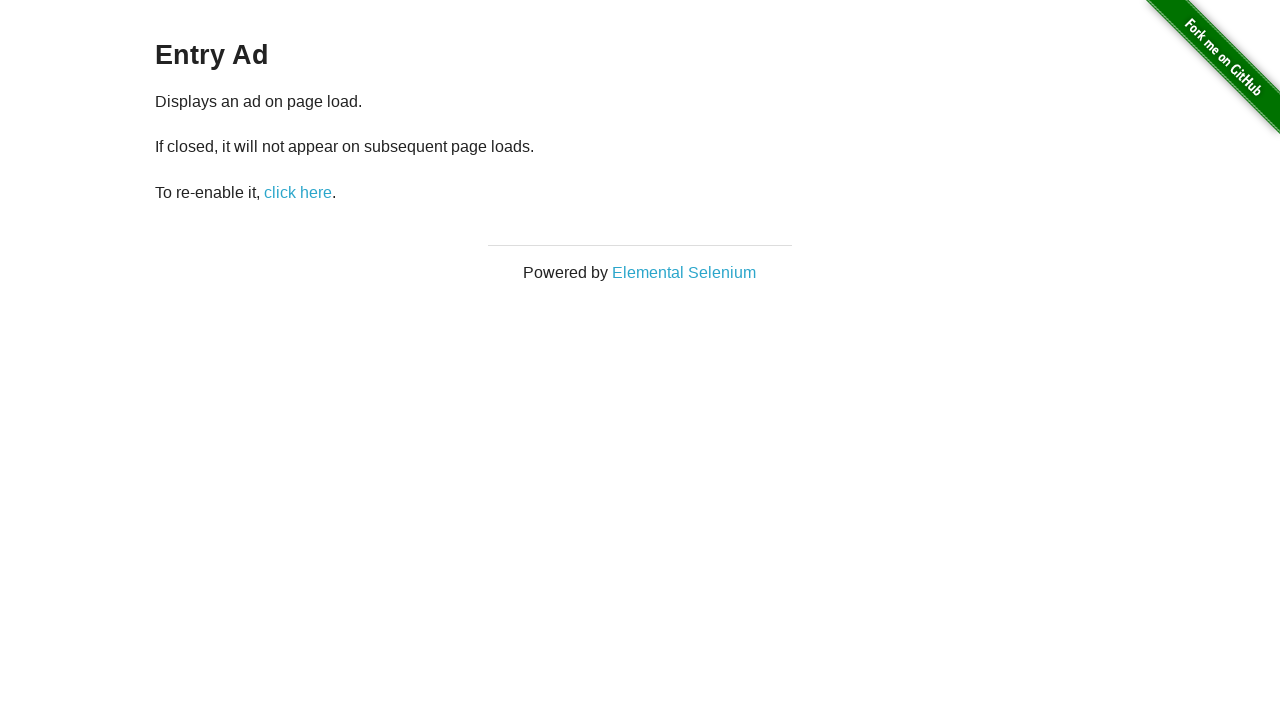

Modal popup closed successfully
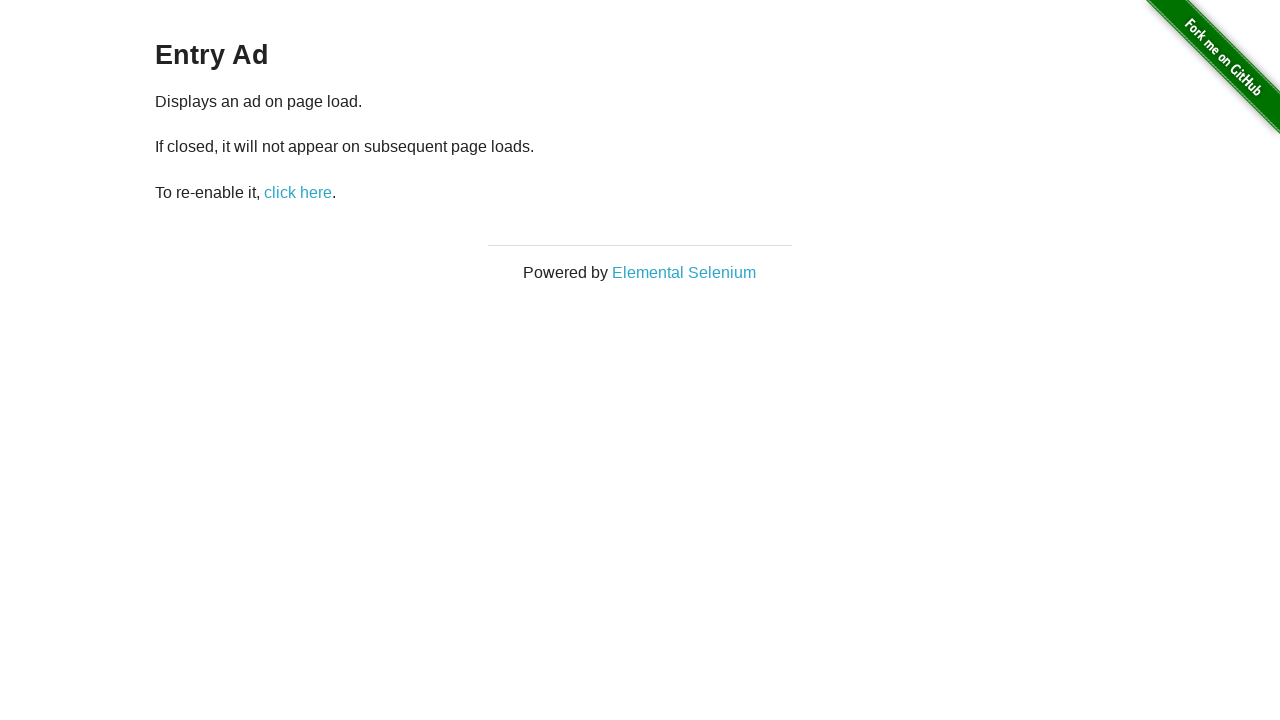

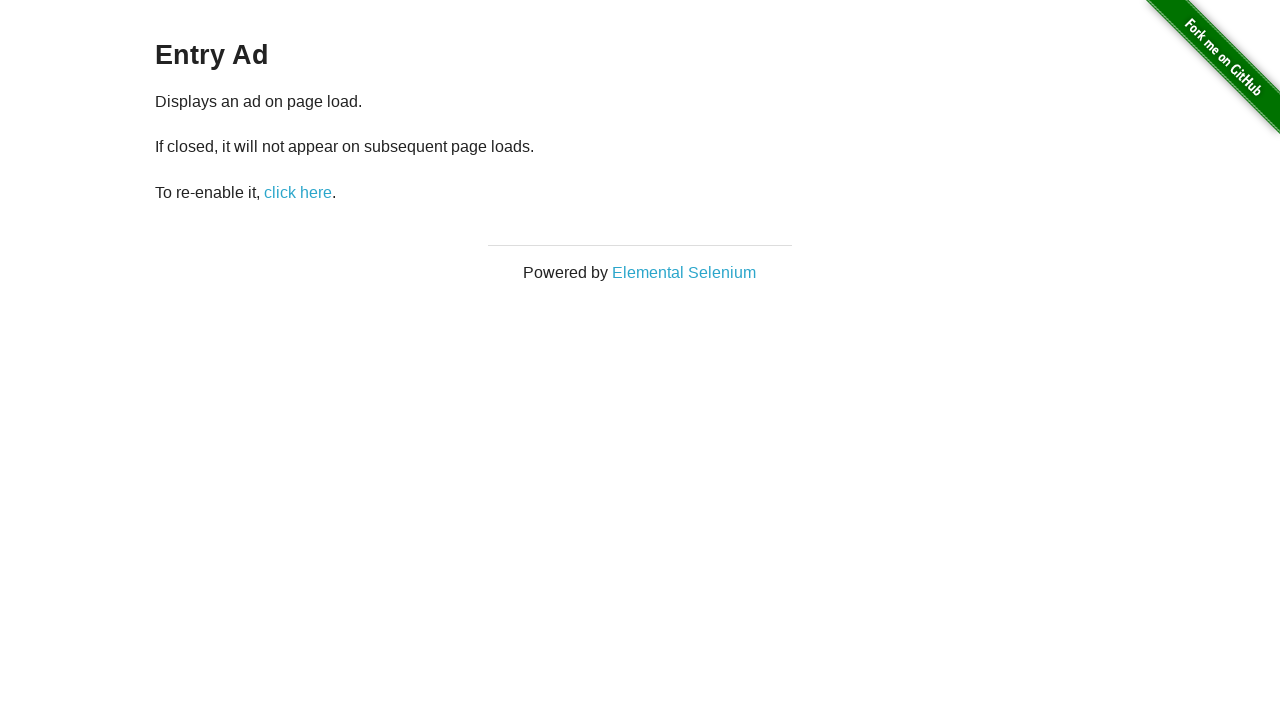